Tests a text input form by filling in a textarea with an answer and clicking the submit button to verify the solution

Starting URL: https://suninjuly.github.io/text_input_task.html

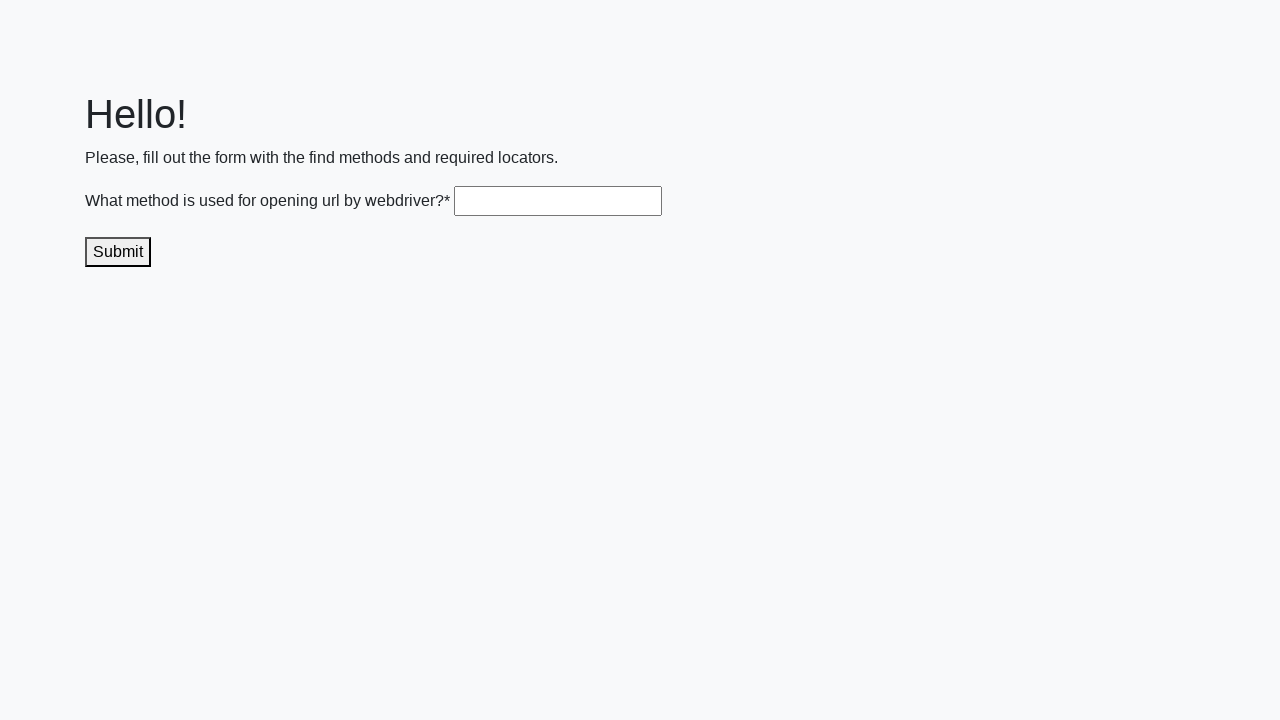

Filled textarea with answer 'get()' on .textarea
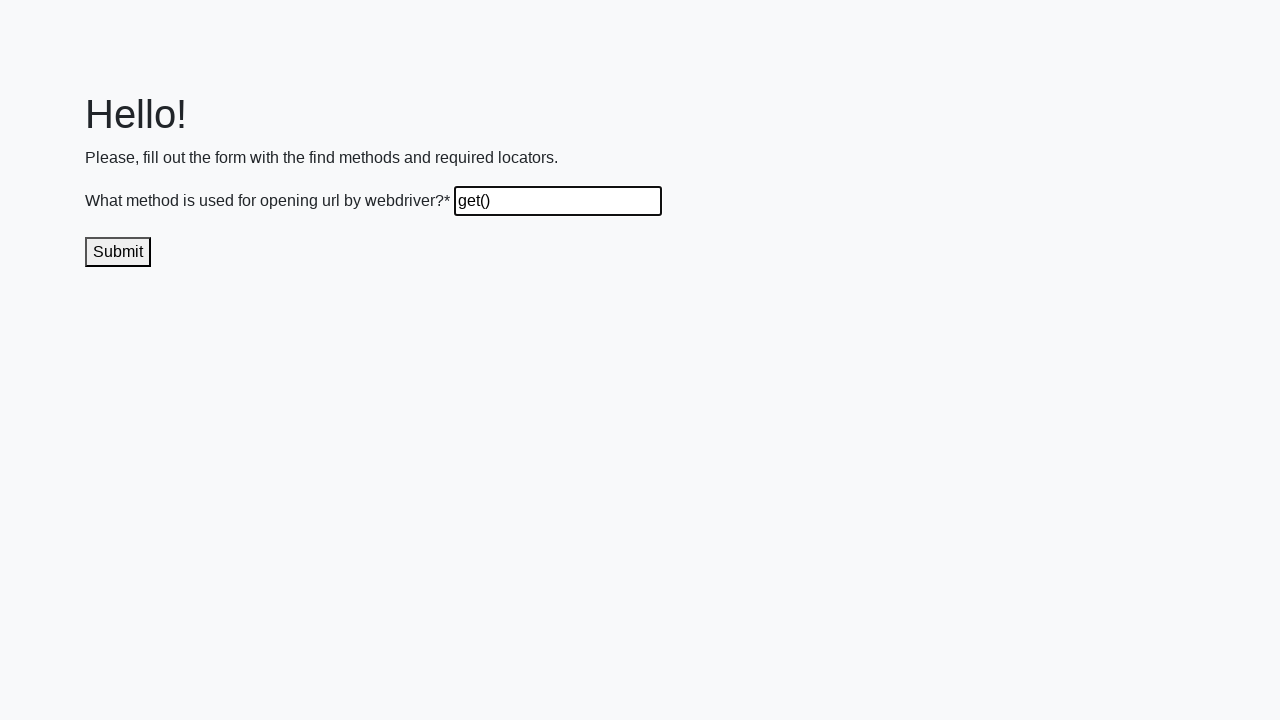

Clicked submit button to verify solution at (118, 252) on .submit-submission
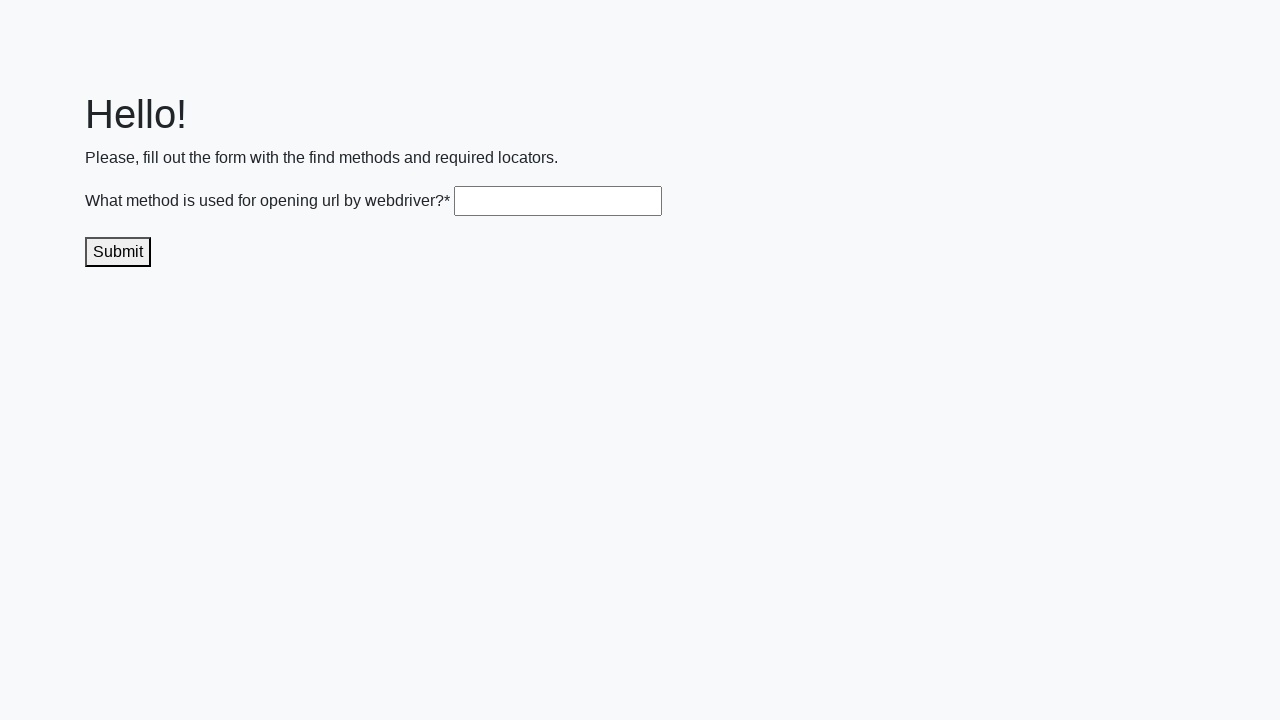

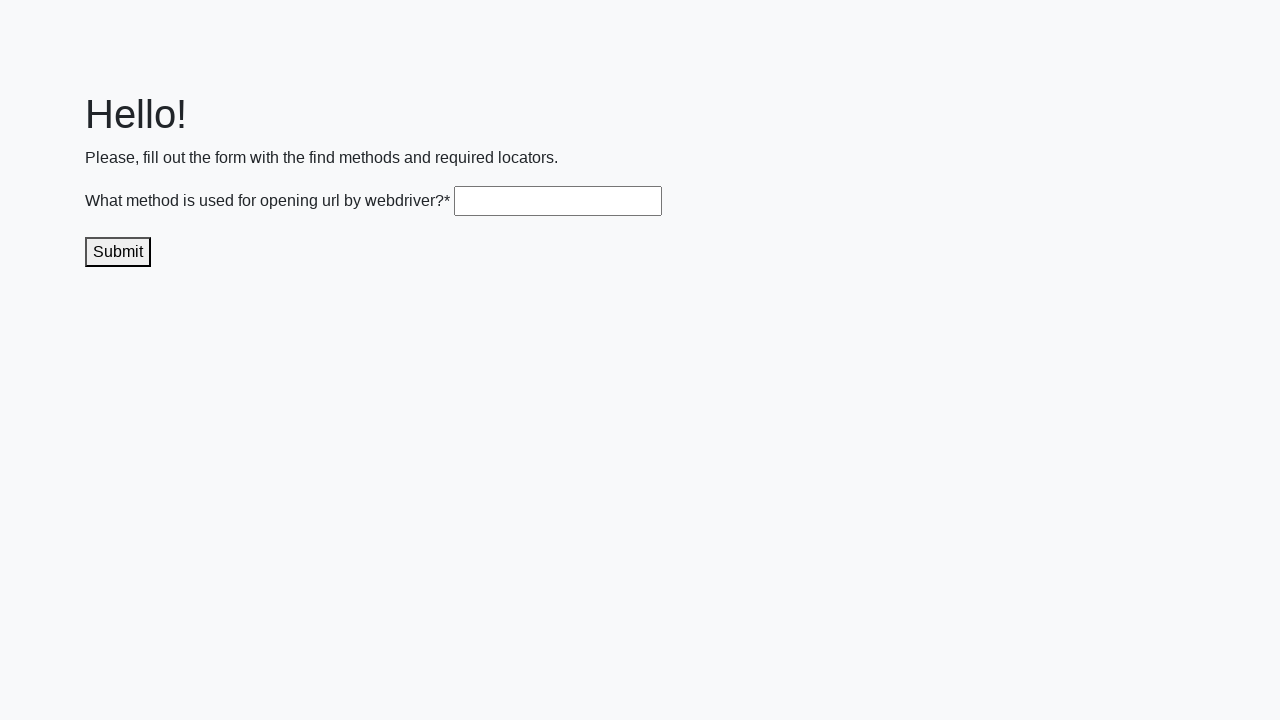